Tests iframe interaction on W3Schools TryIt editor by switching to an iframe, clicking a button inside it, then switching back to the main page and clicking the menu button

Starting URL: https://www.w3schools.com/js/tryit.asp?filename=tryjs_myfirst

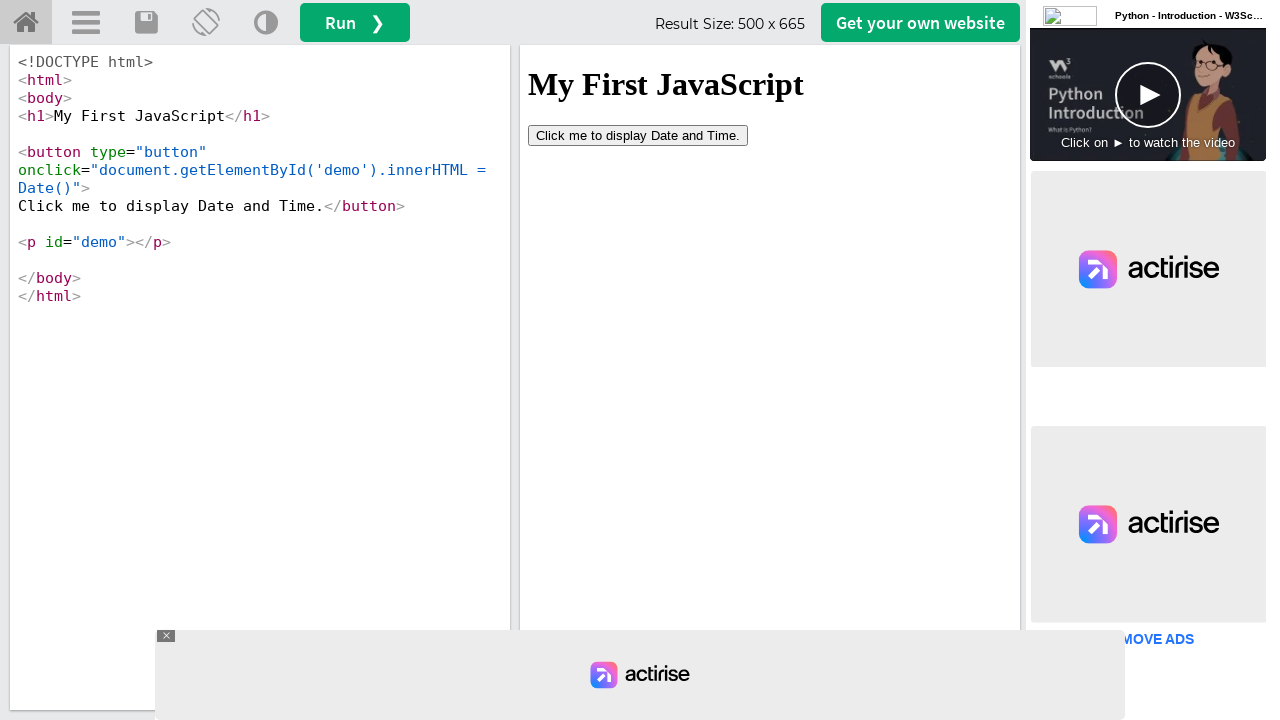

Located iframe with ID 'iframeResult'
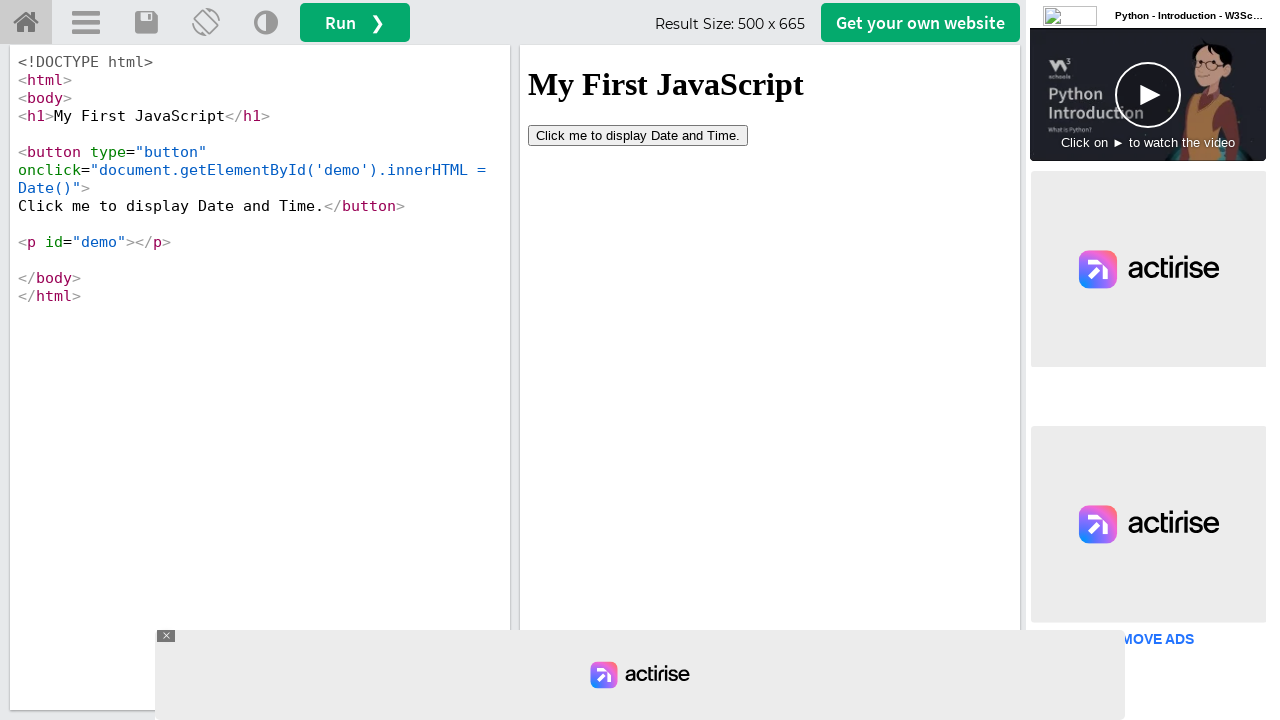

Clicked 'Click me' button inside iframe at (638, 135) on #iframeResult >> internal:control=enter-frame >> xpath=//button[contains(text(),
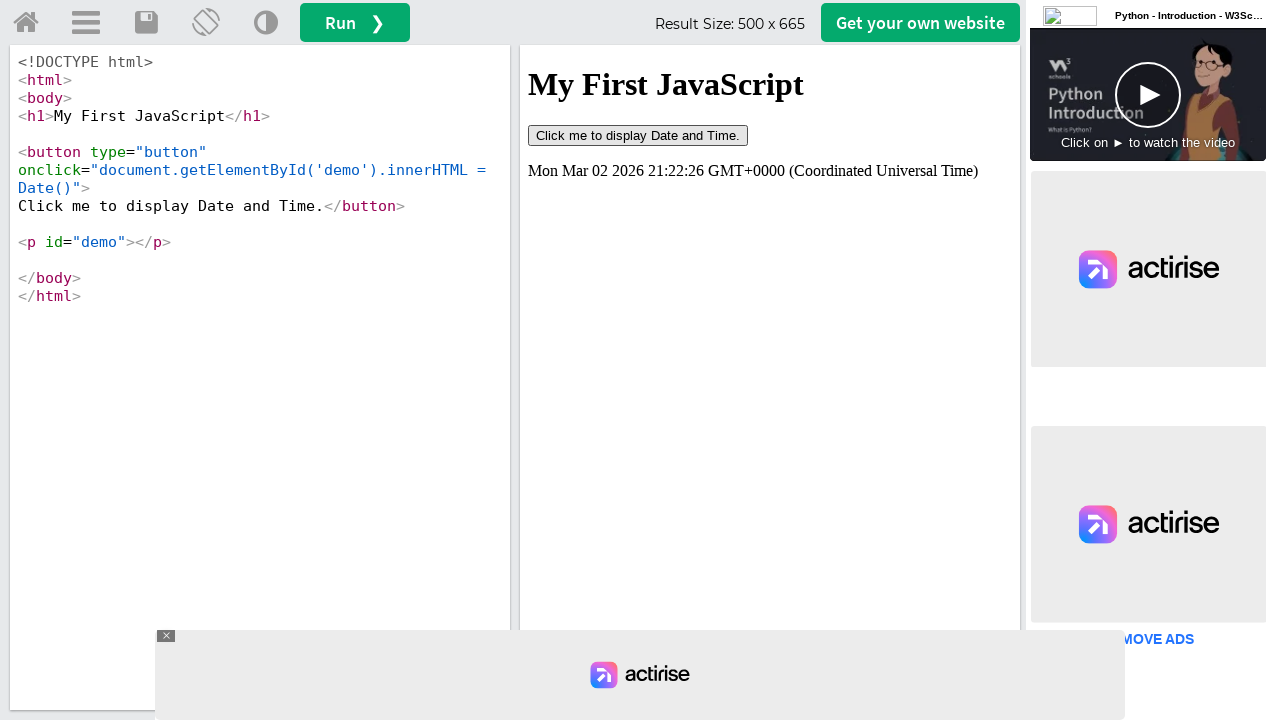

Waited 1000ms for action to complete
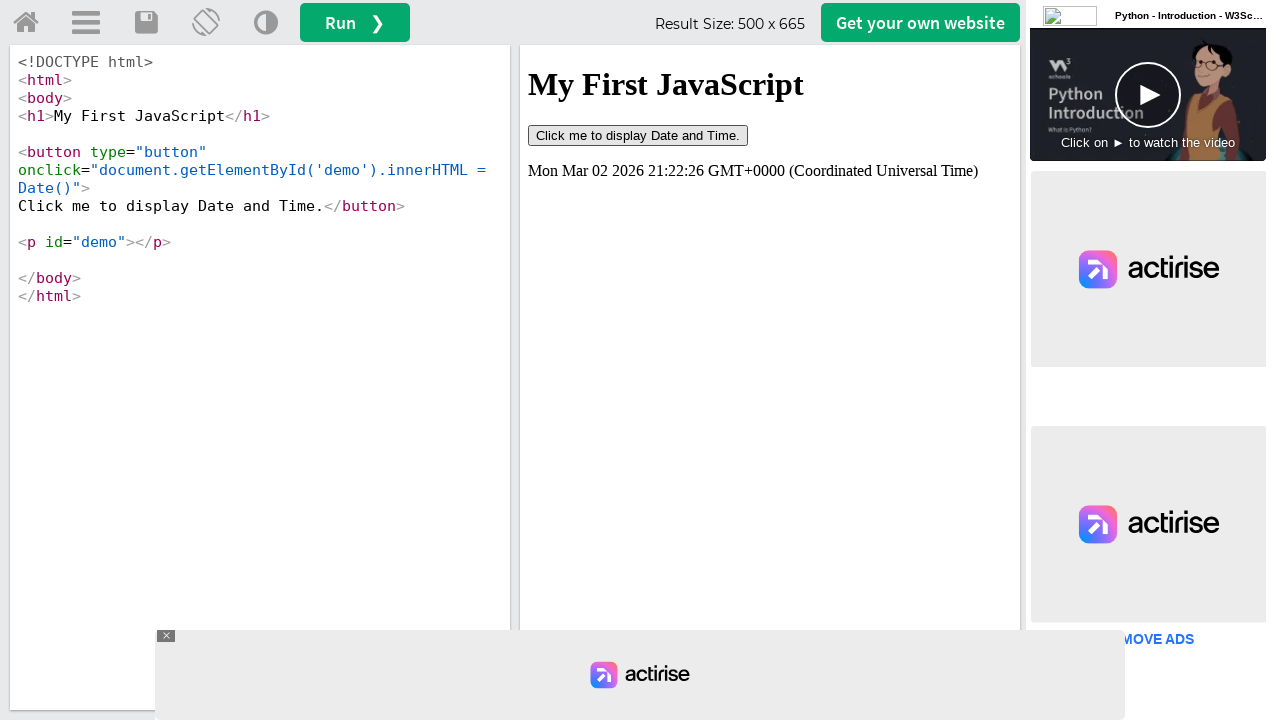

Clicked menu button on main page at (86, 23) on a#menuButton
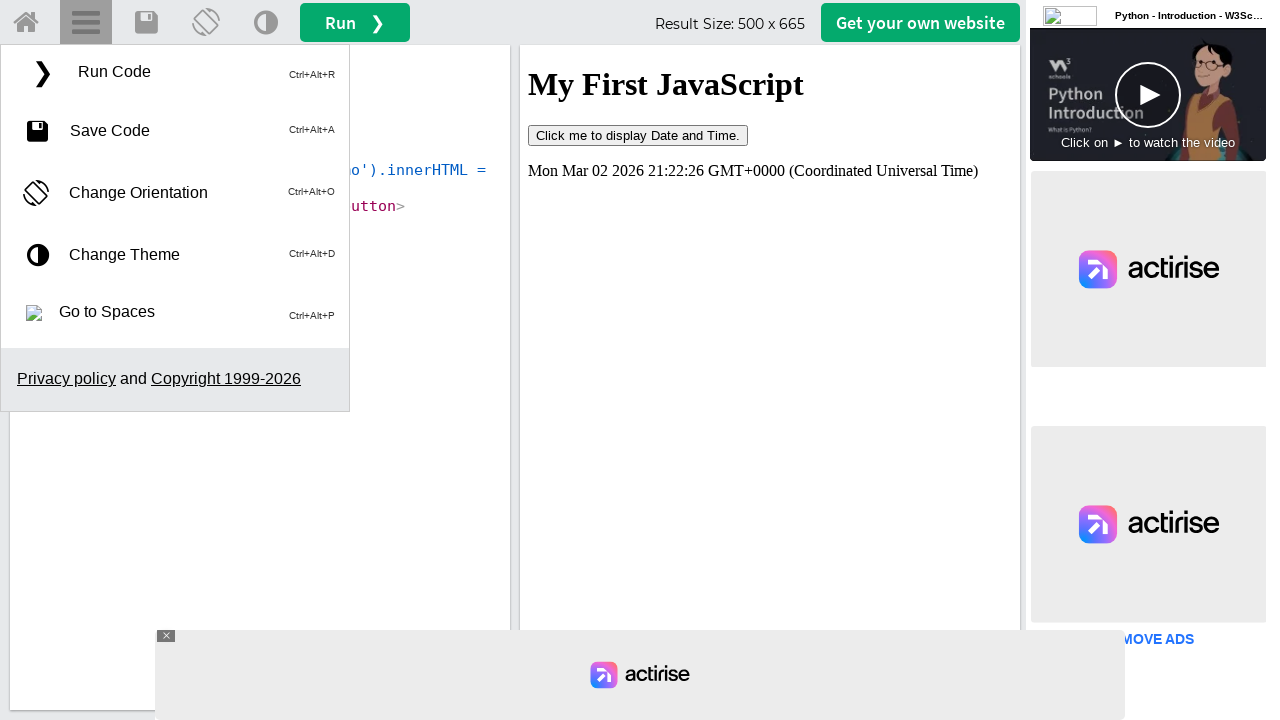

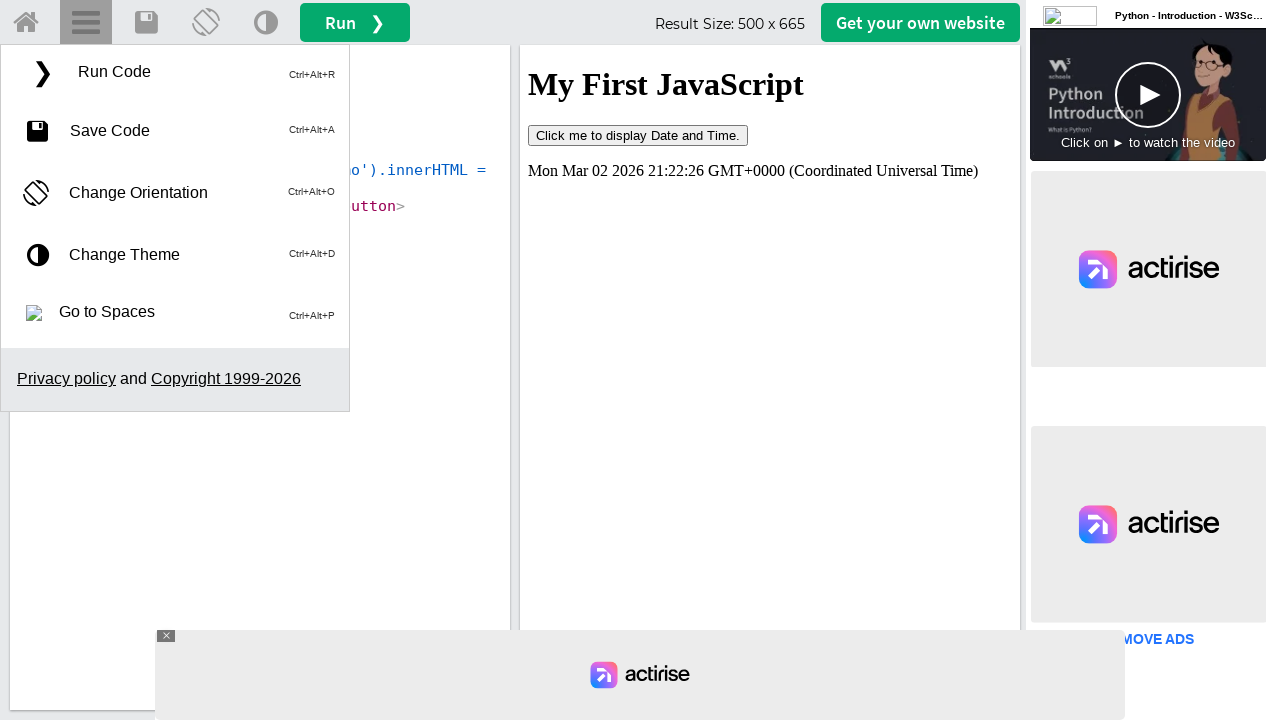